Tests left-click functionality on a button element

Starting URL: https://testkru.com/Elements/Buttons

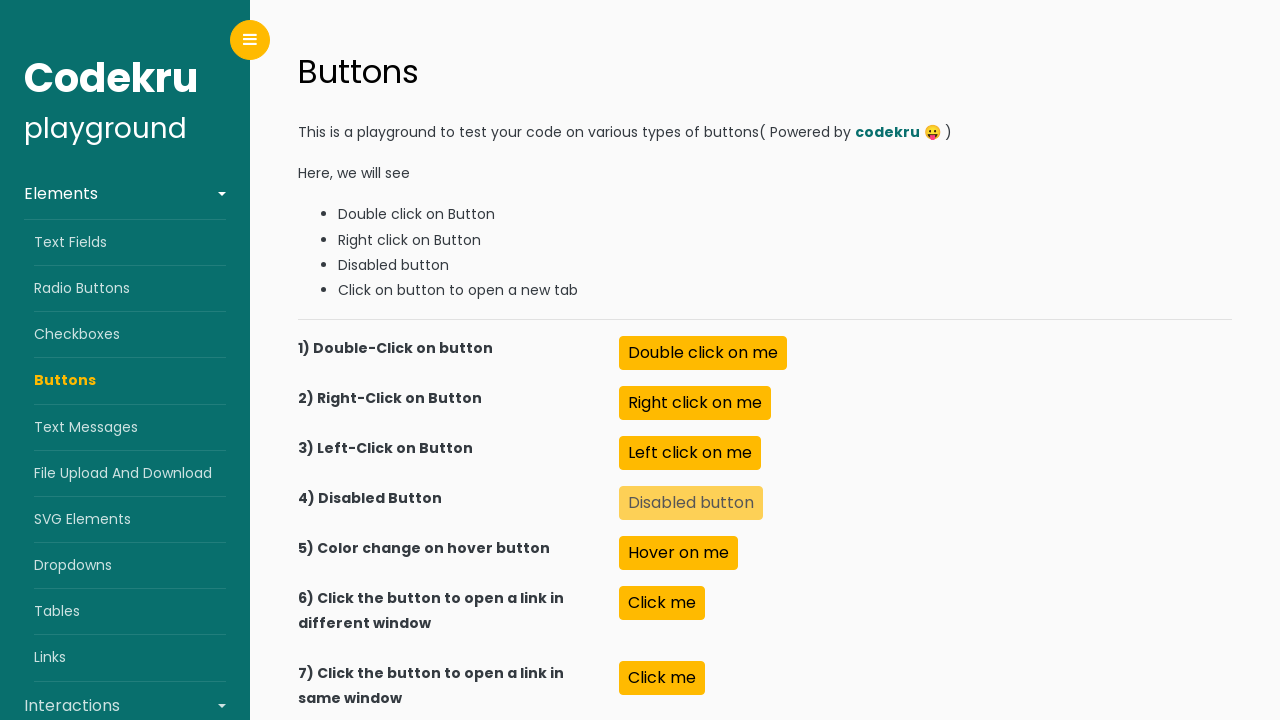

Navigated to Buttons test page
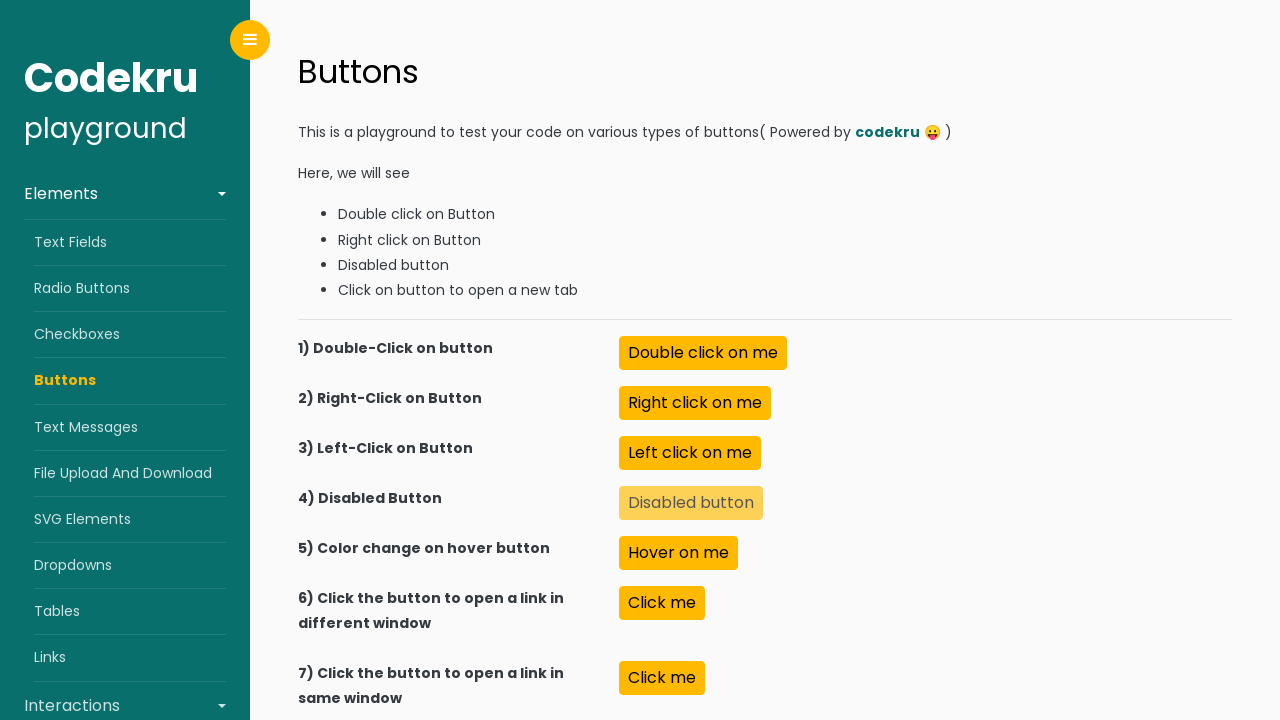

Left-clicked on the leftClick button element at (690, 453) on xpath=//button[@id='leftClick']
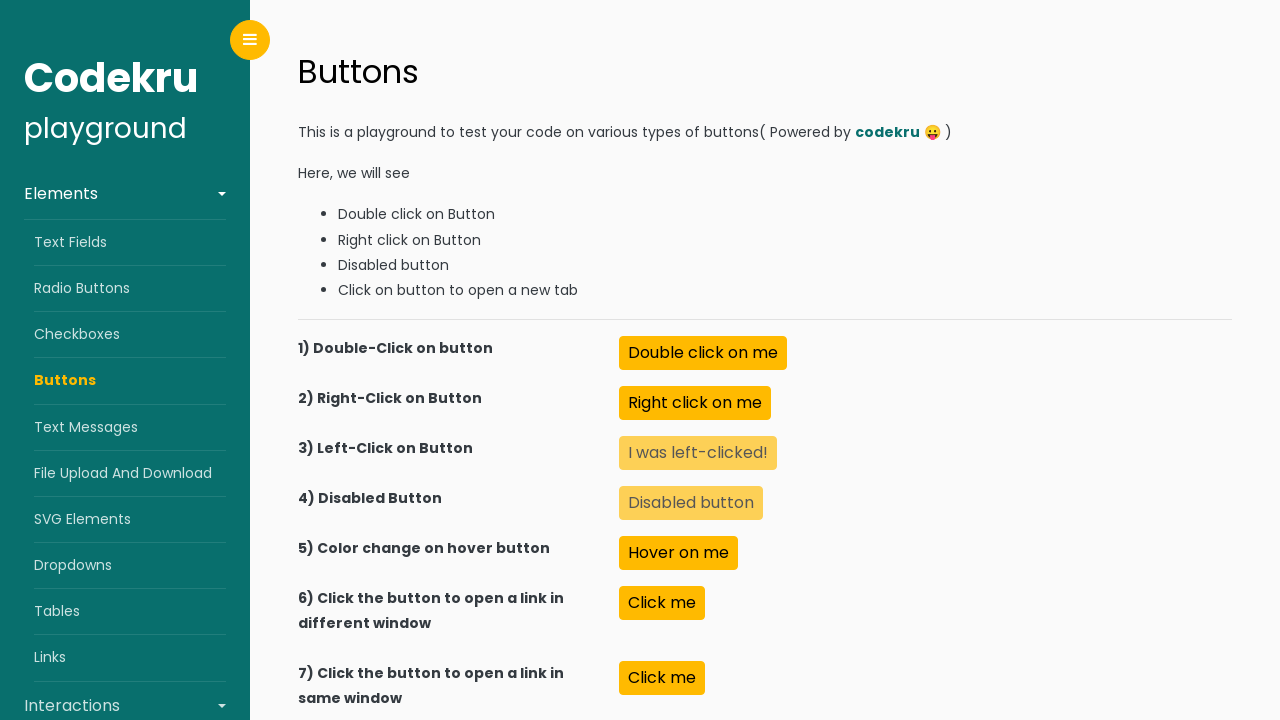

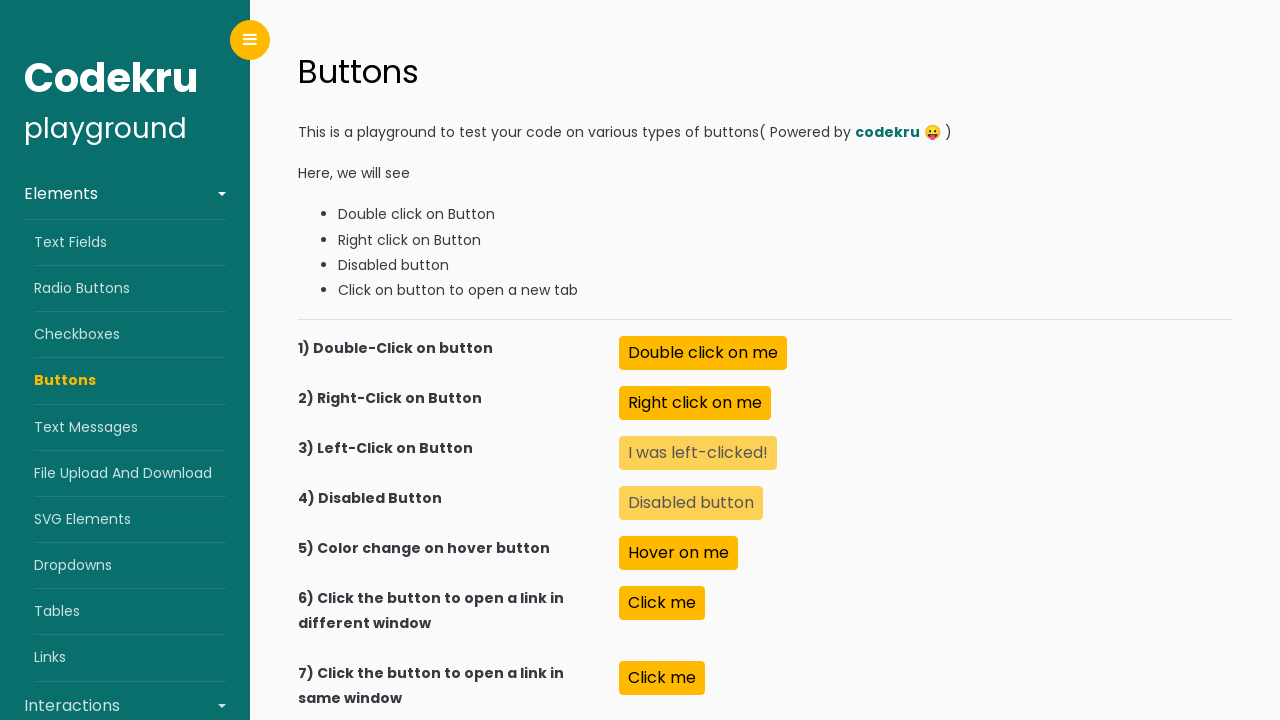